Tests the autosuggest/autocomplete dropdown functionality by typing a partial search term and selecting a matching option from the suggestions list.

Starting URL: https://rahulshettyacademy.com/dropdownsPractise/

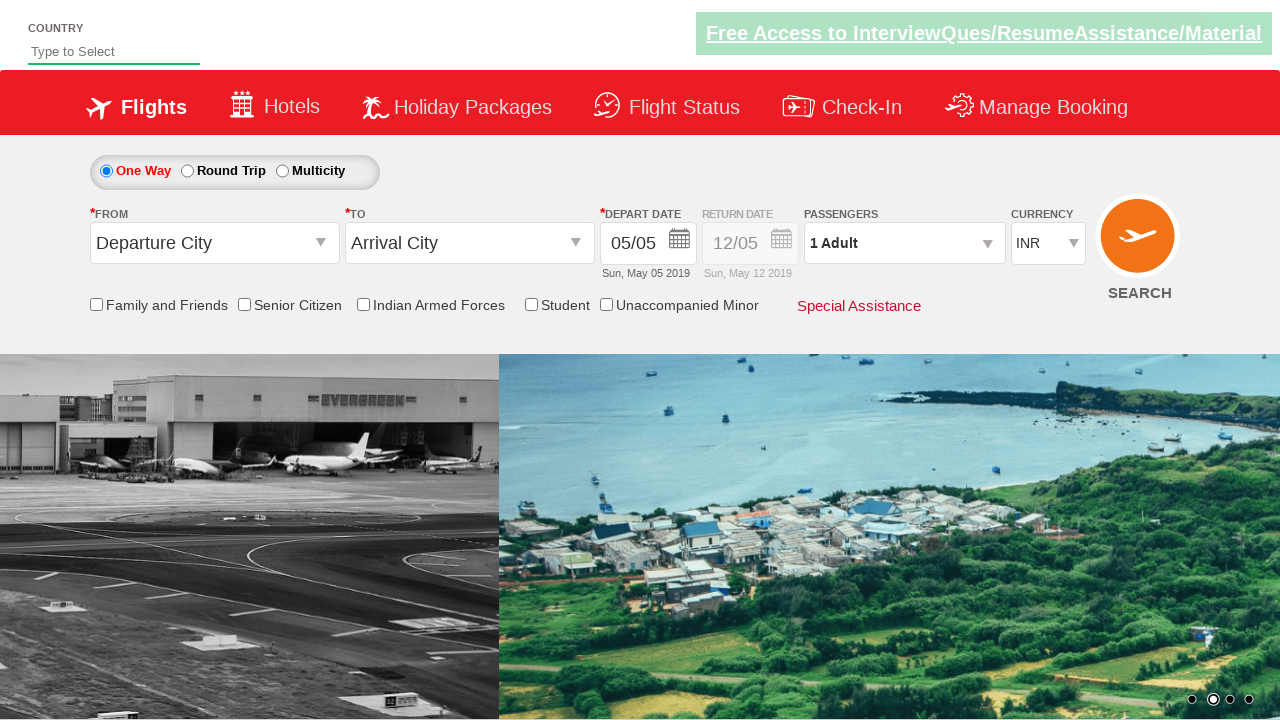

Typed 'ind' into autosuggest field on #autosuggest
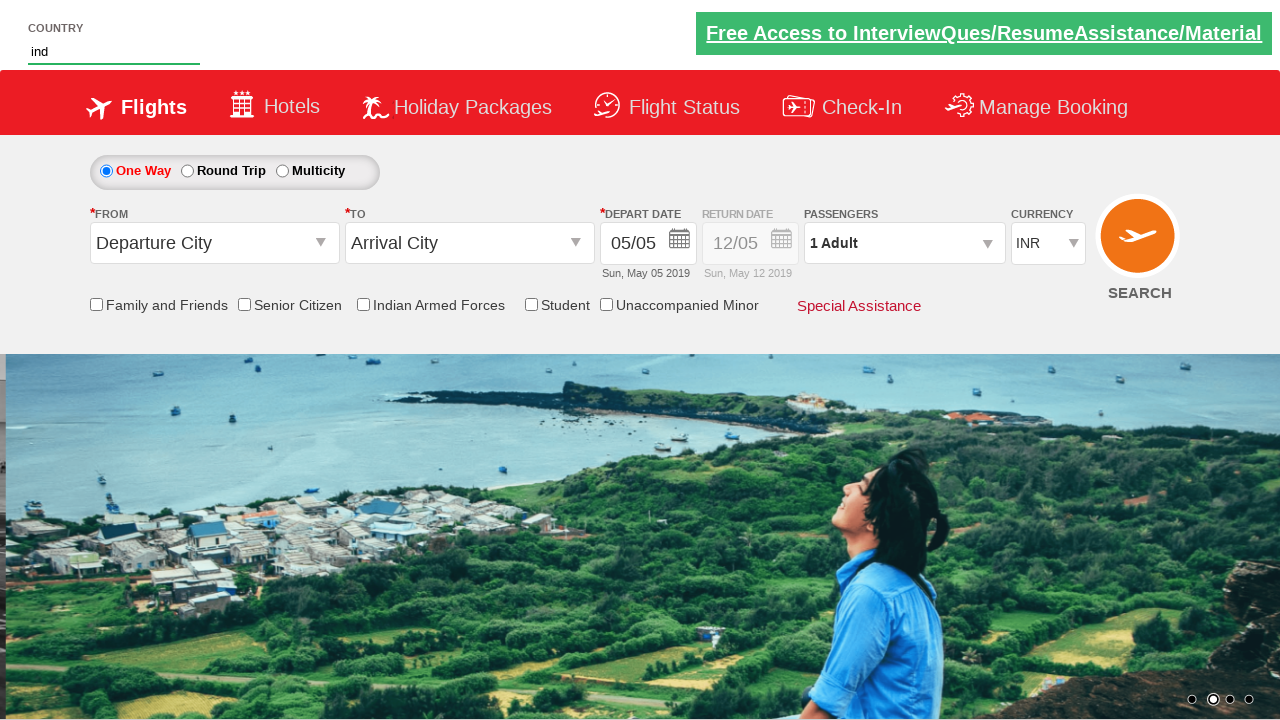

Autocomplete suggestions dropdown appeared
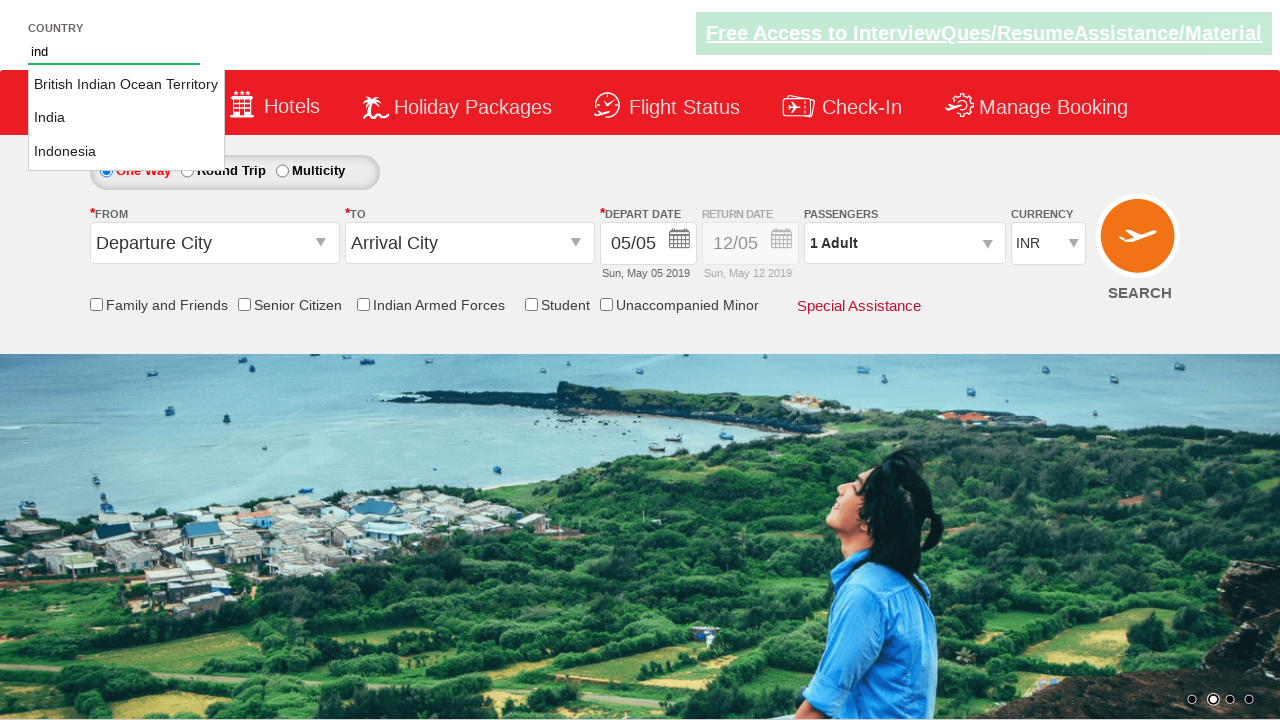

Retrieved all autosuggest options from dropdown
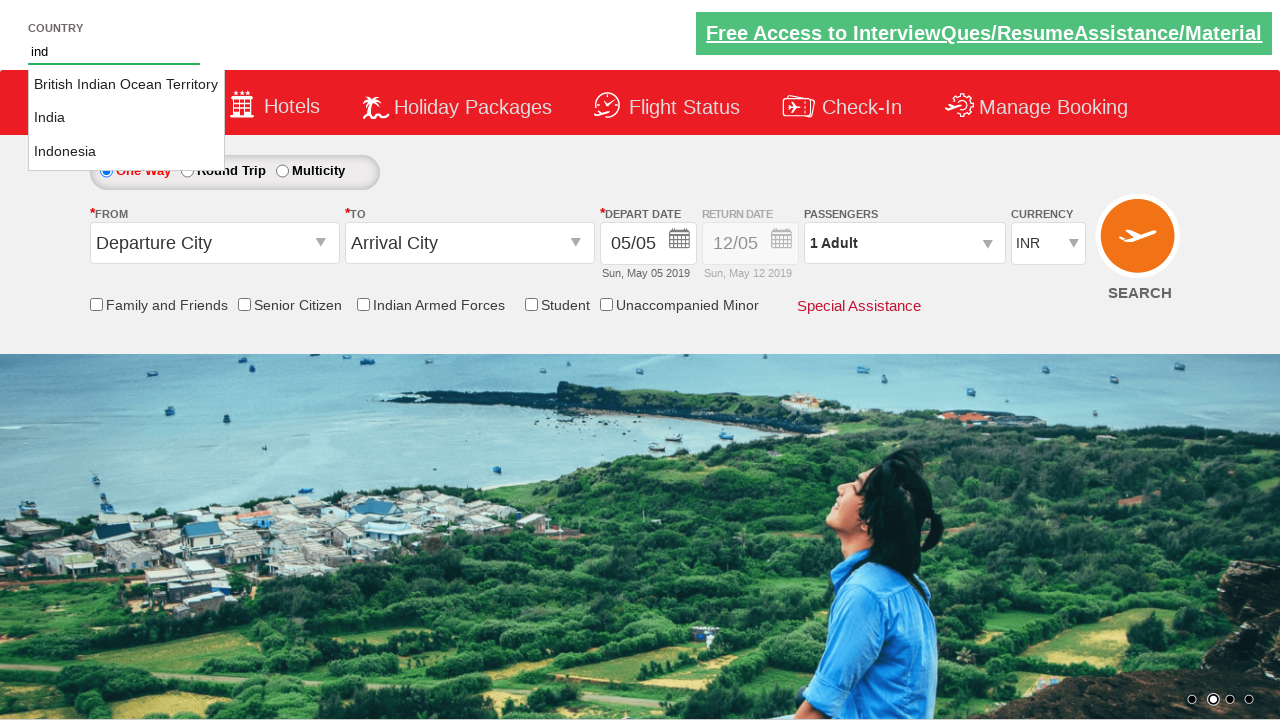

Selected 'India' from autosuggest dropdown at (126, 118) on li.ui-menu-item a >> nth=1
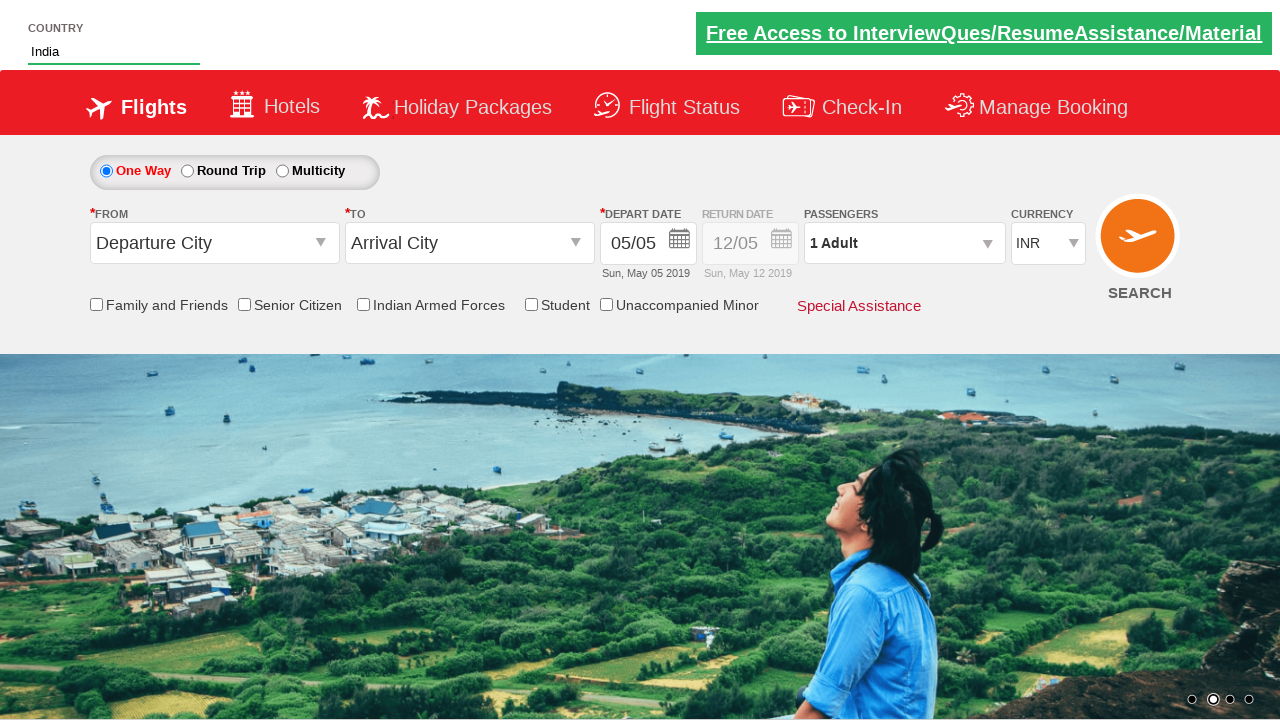

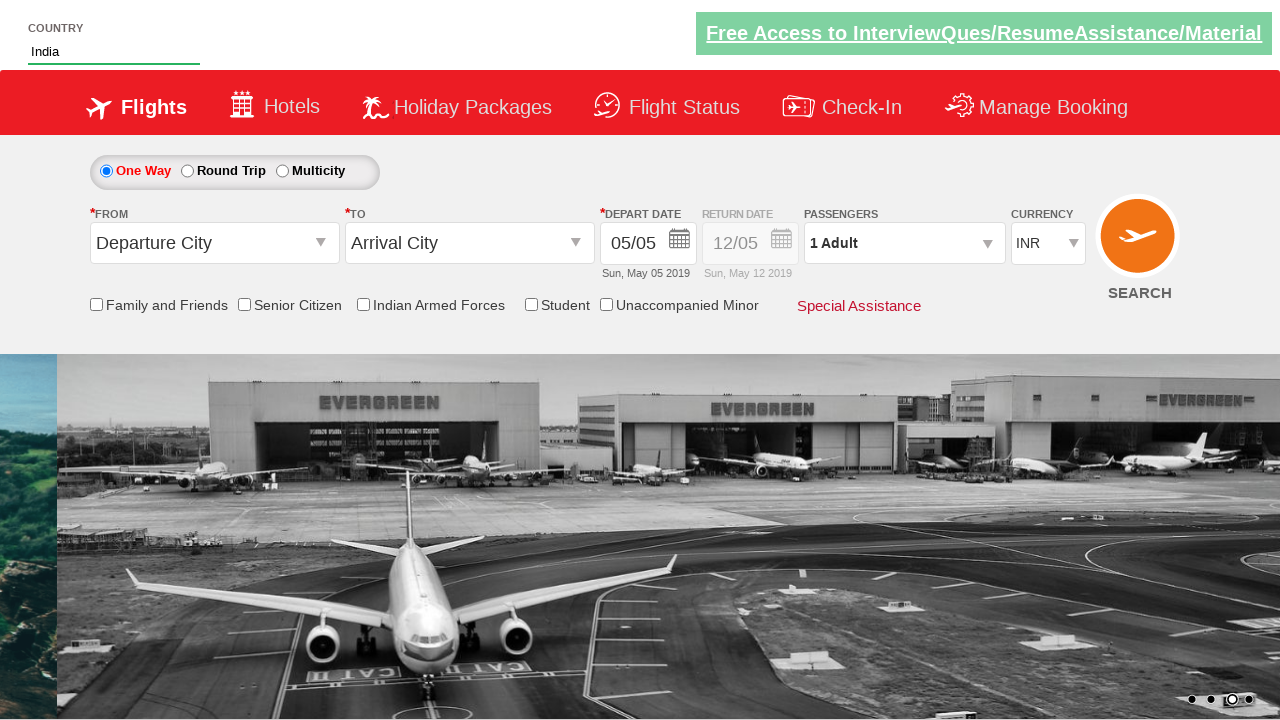